Tests that clicking the "Voltar" button on the list page navigates back to the index page.

Starting URL: https://davi-vert.vercel.app/lista.html

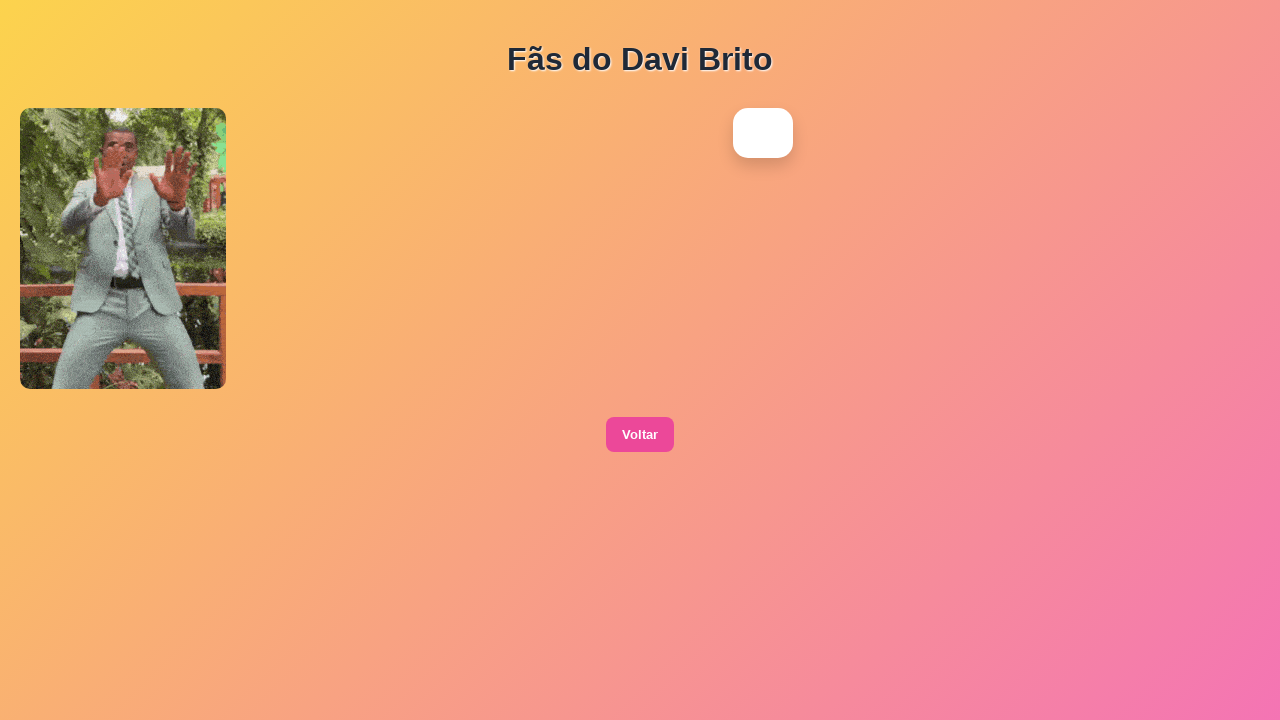

Clicked the 'Voltar' button on the list page at (640, 435) on xpath=//button[contains(text(),'Voltar')]
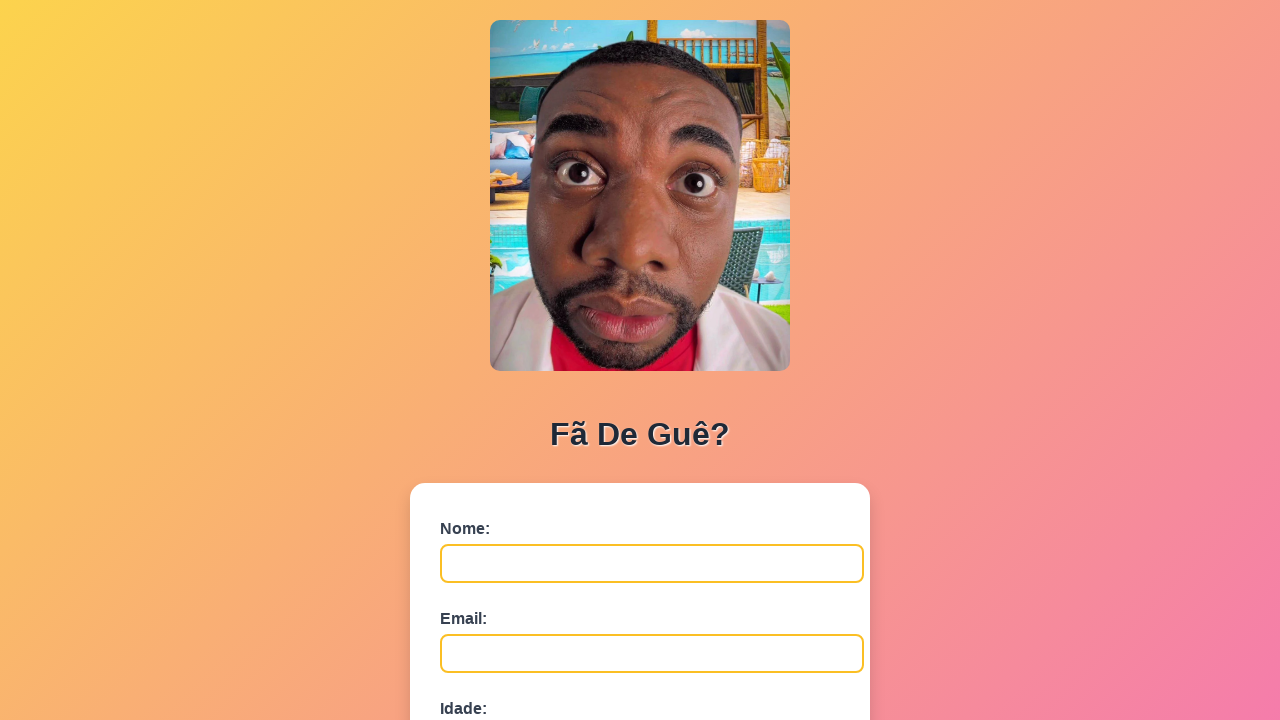

Navigation to index.html completed
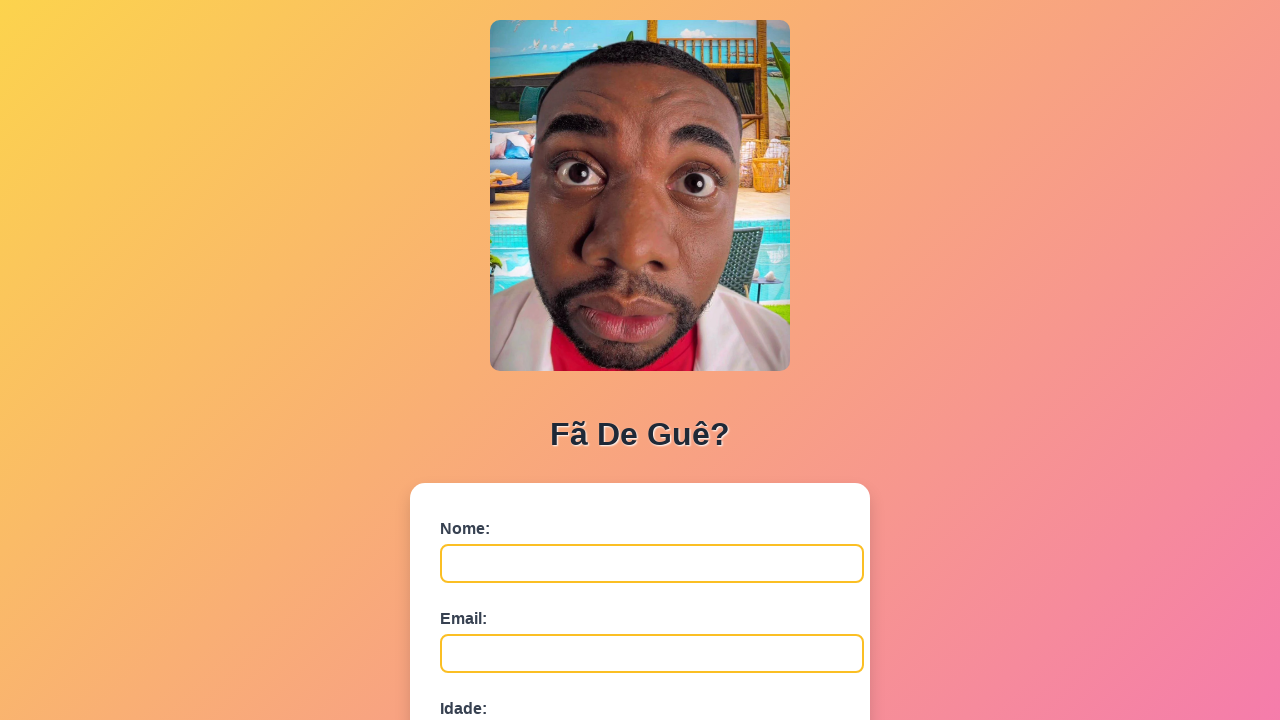

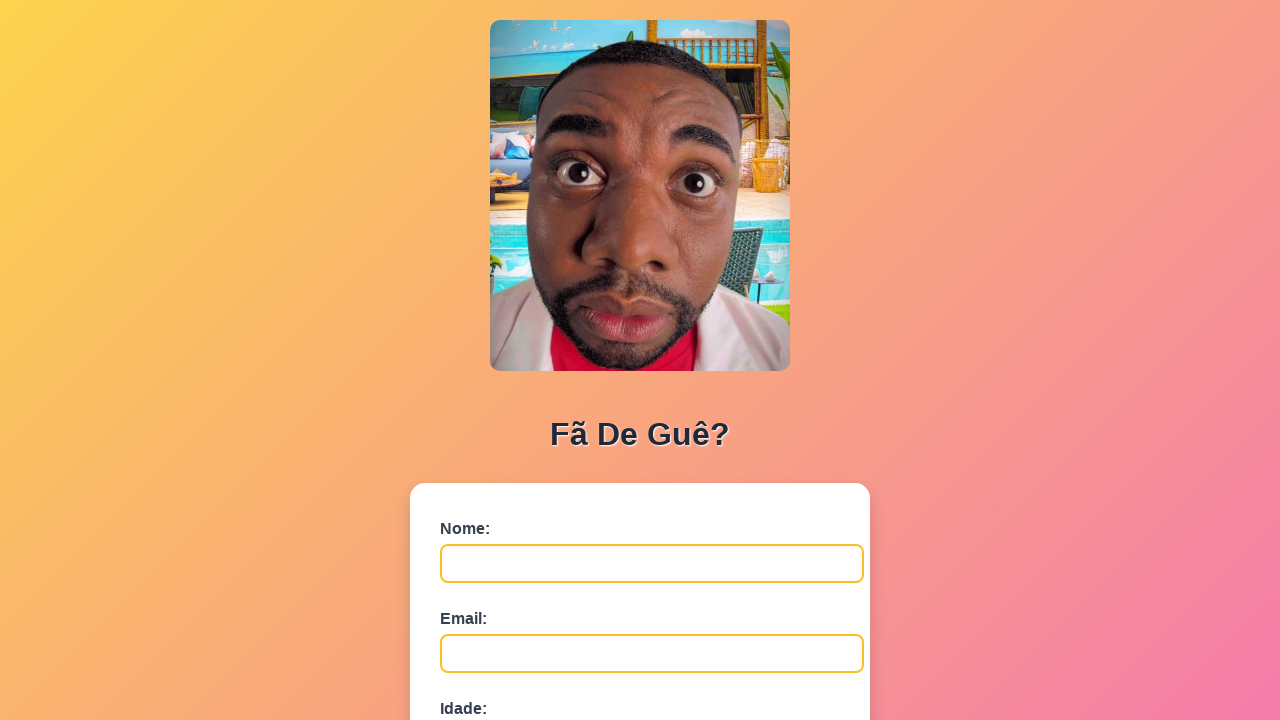